Tests that the Python.org homepage loads and verifies the page title is correct

Starting URL: https://www.python.org/

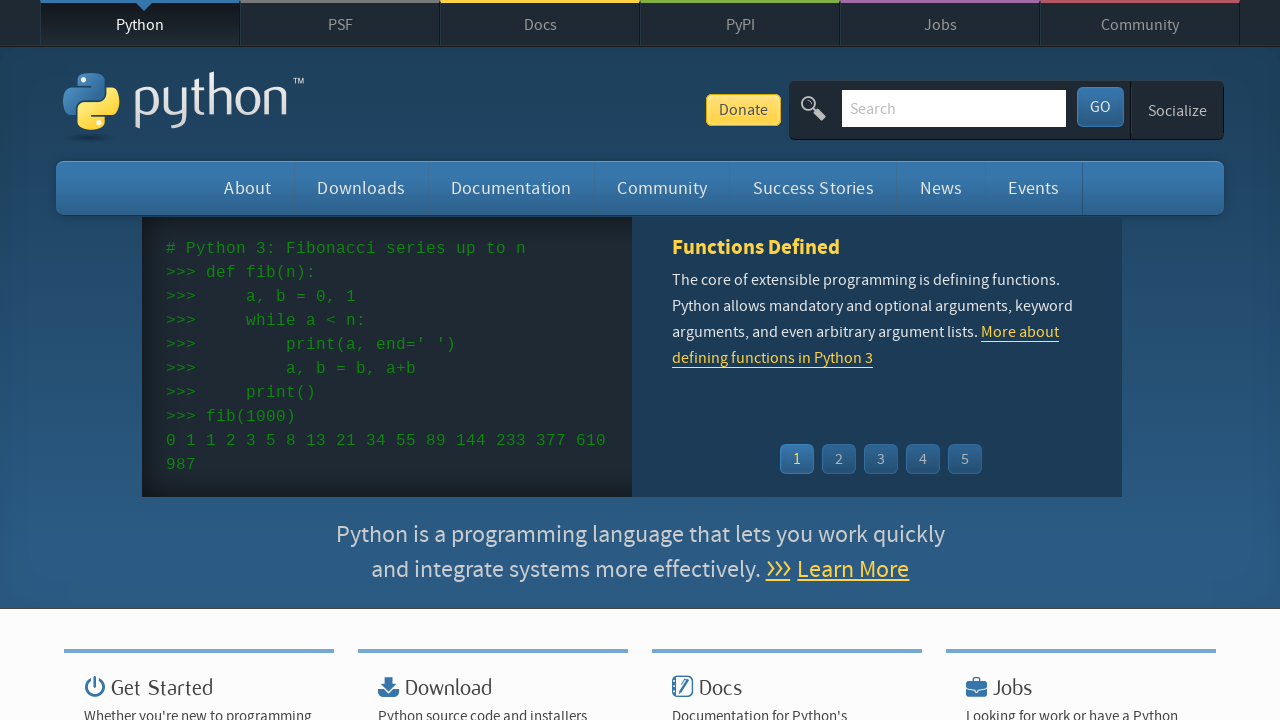

Navigated to Python.org homepage
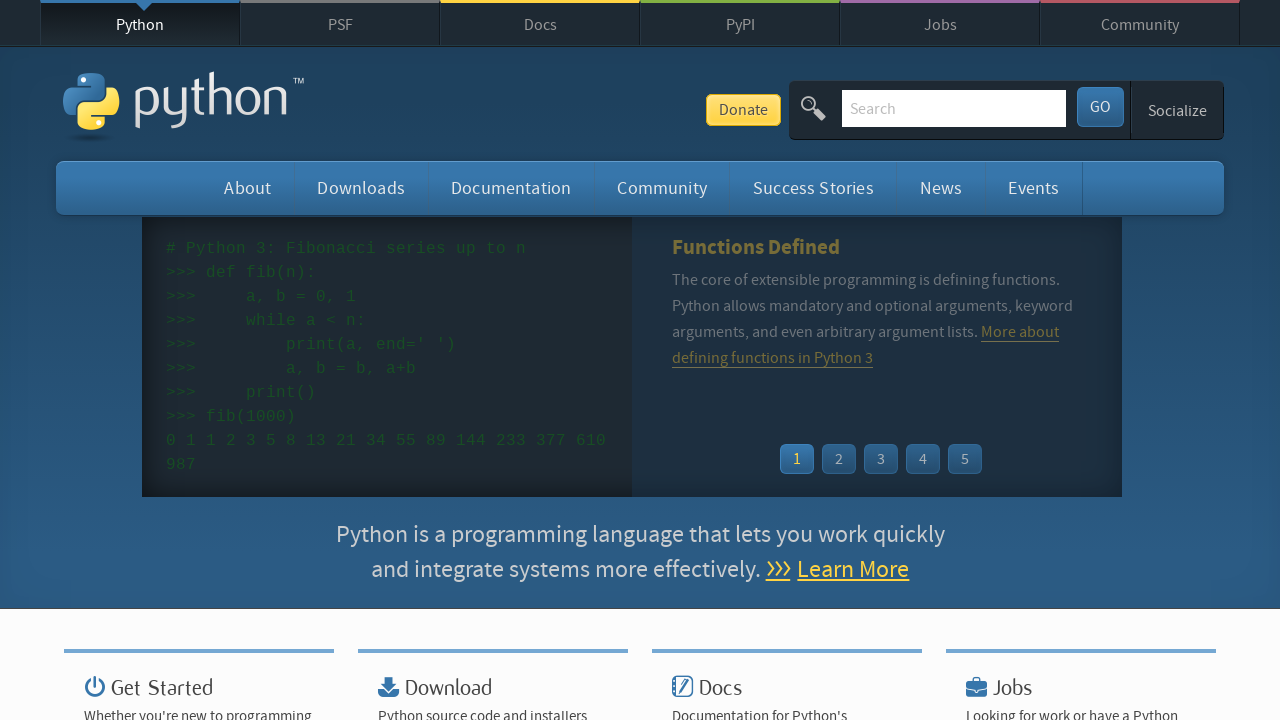

Verified page title is 'Welcome to Python.org'
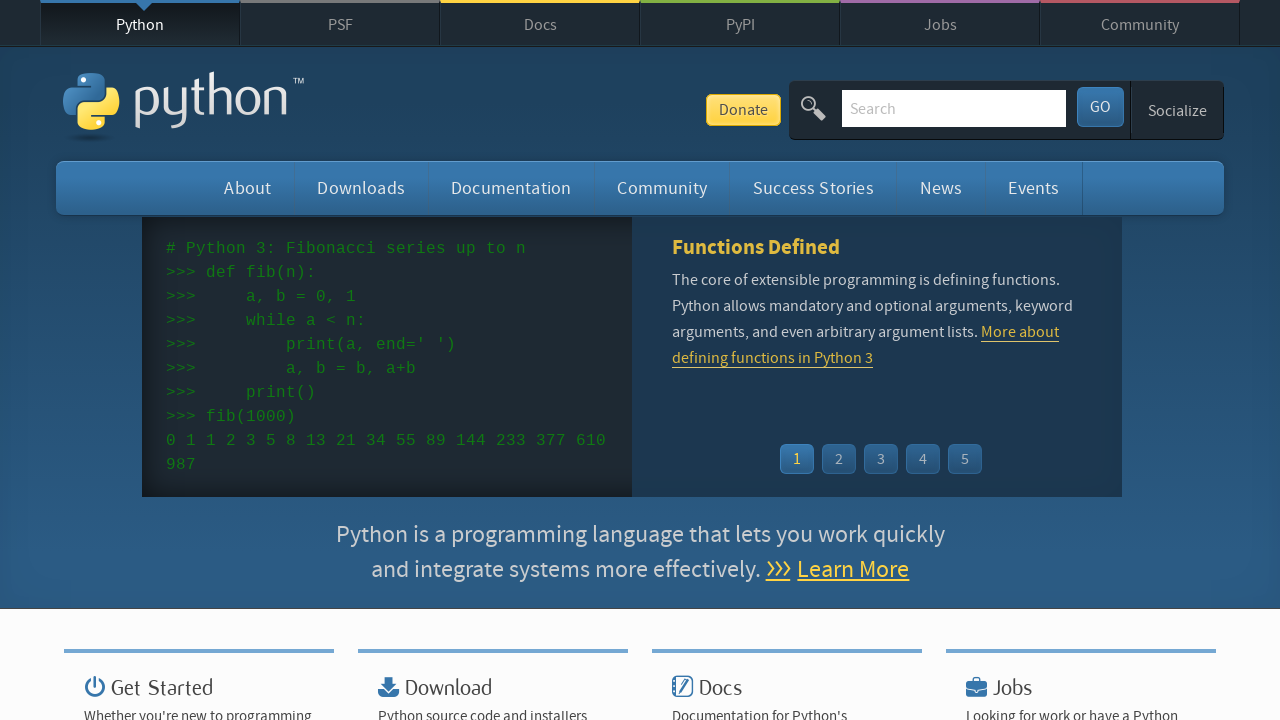

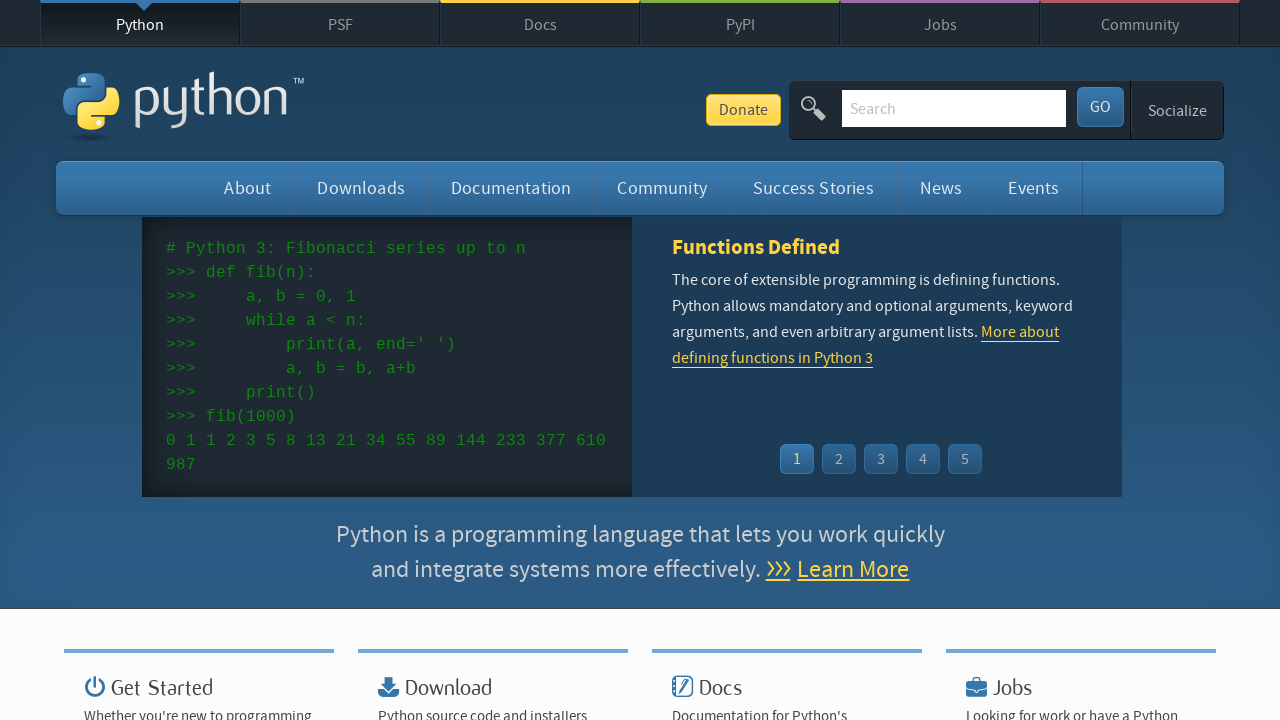